Tests browser window handling by clicking a link that opens a new window, then switching to that new window and verifying its title changes from "Windows" to "New Window".

Starting URL: https://practice.cydeo.com/windows

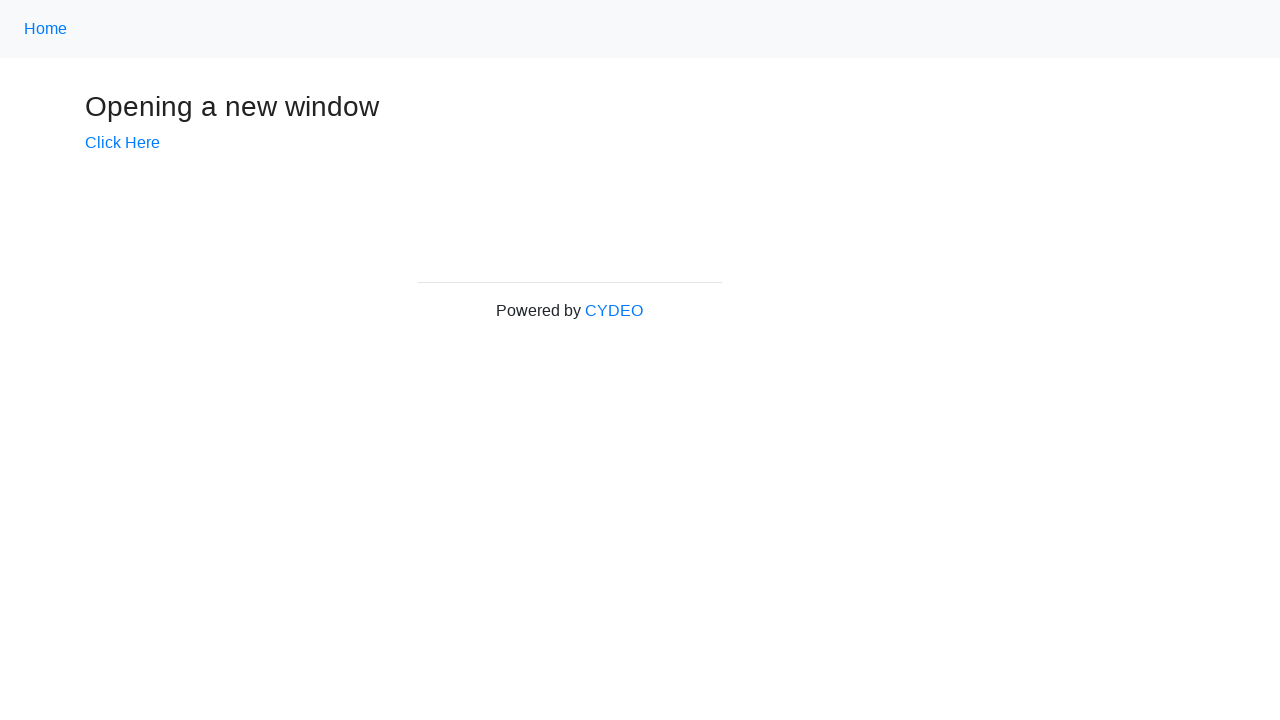

Verified initial page title is 'Windows'
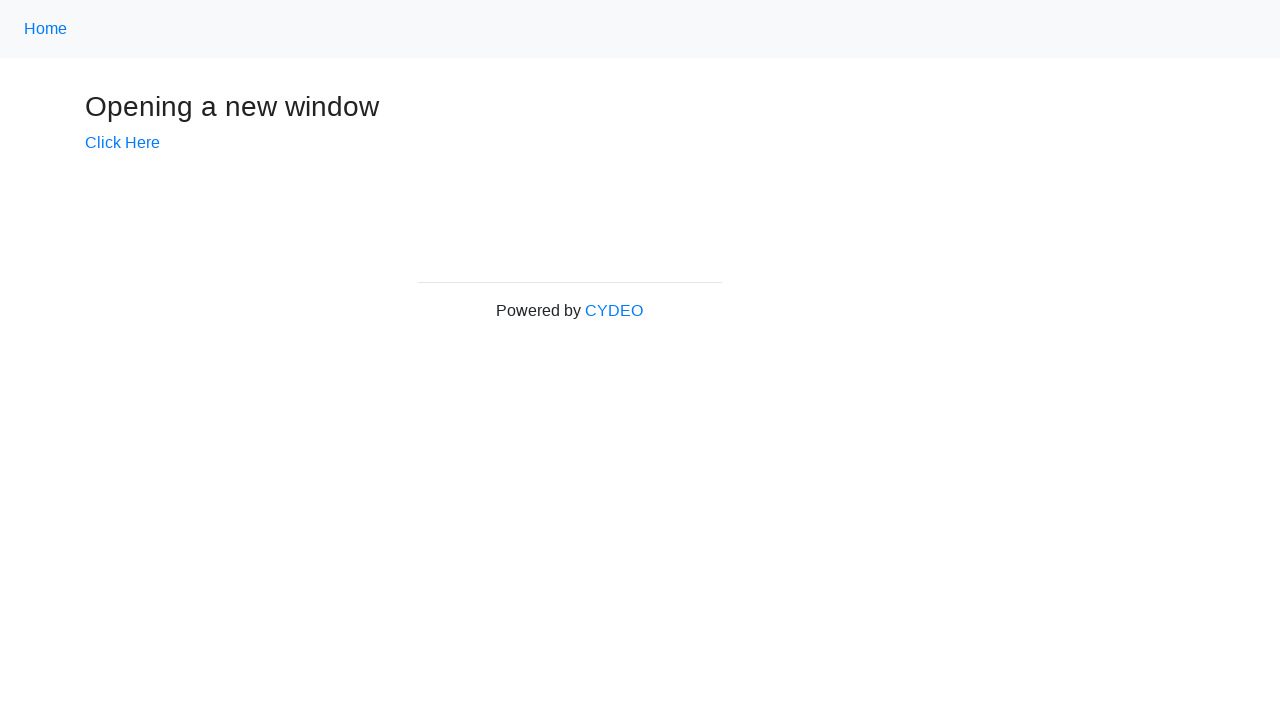

Clicked 'Click Here' link to open new window at (122, 143) on text=Click Here
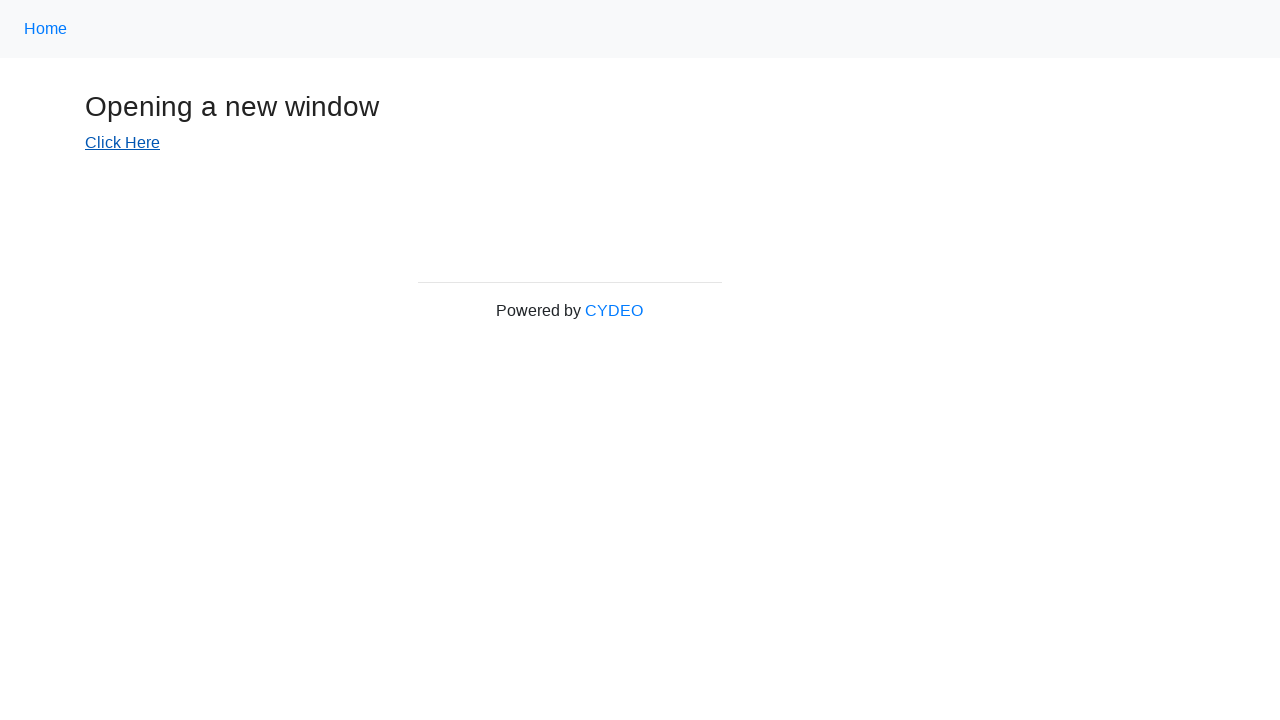

Captured new window/page reference
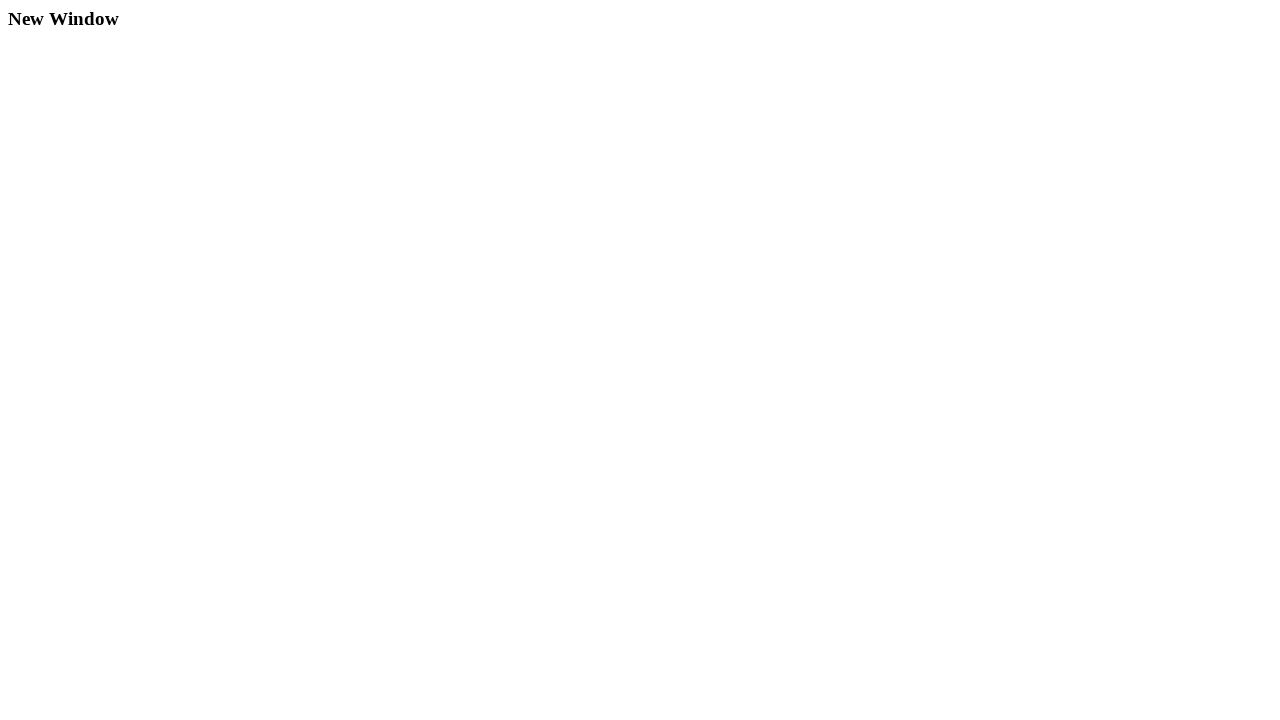

Waited for new page to load
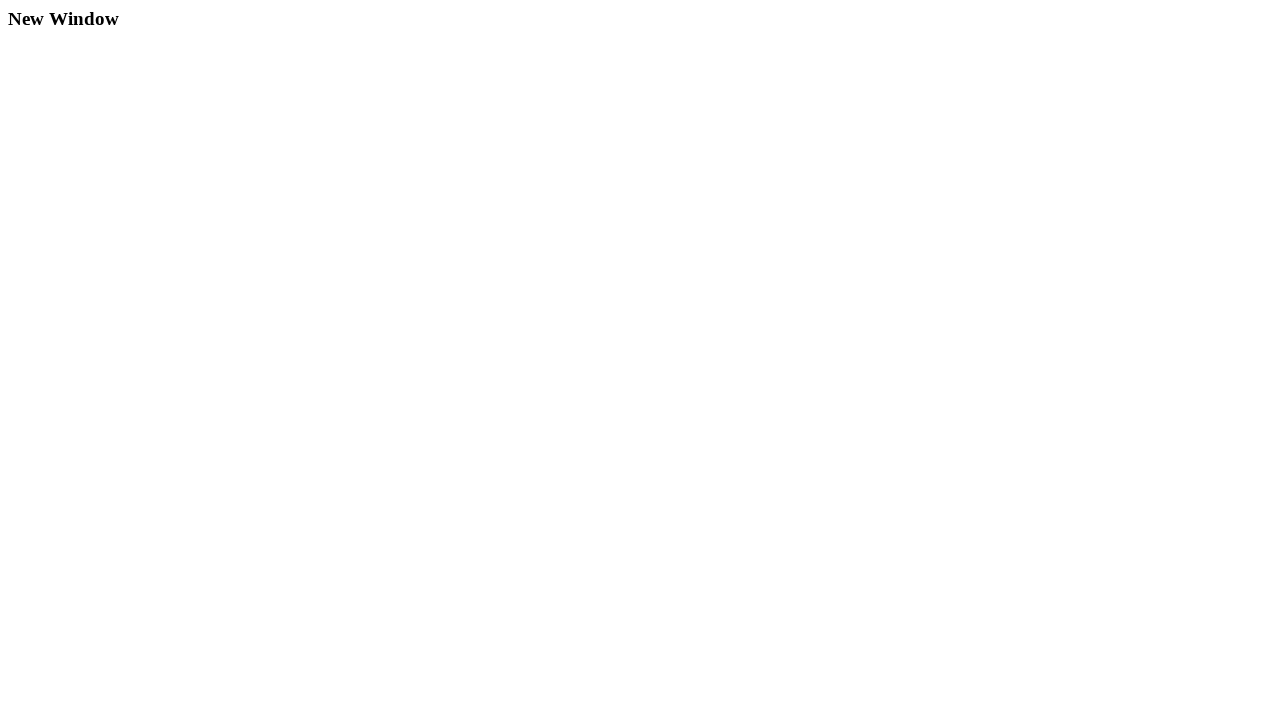

Verified new window title changed to 'New Window'
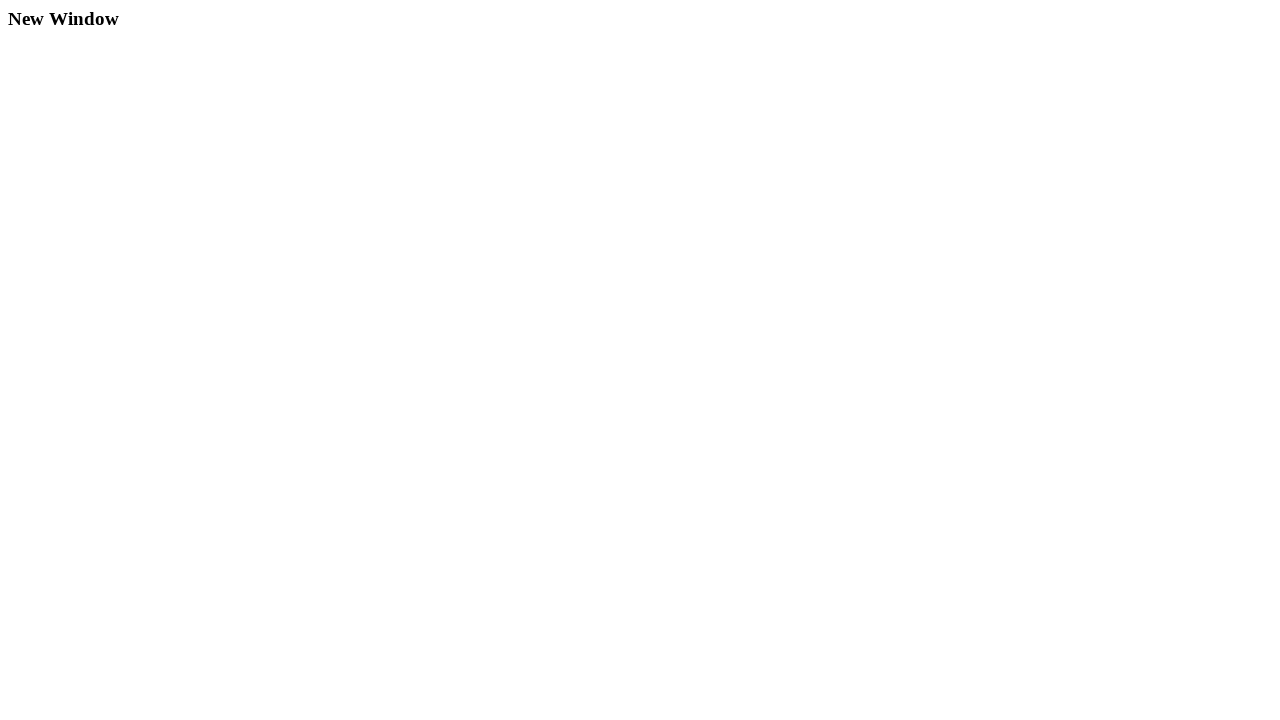

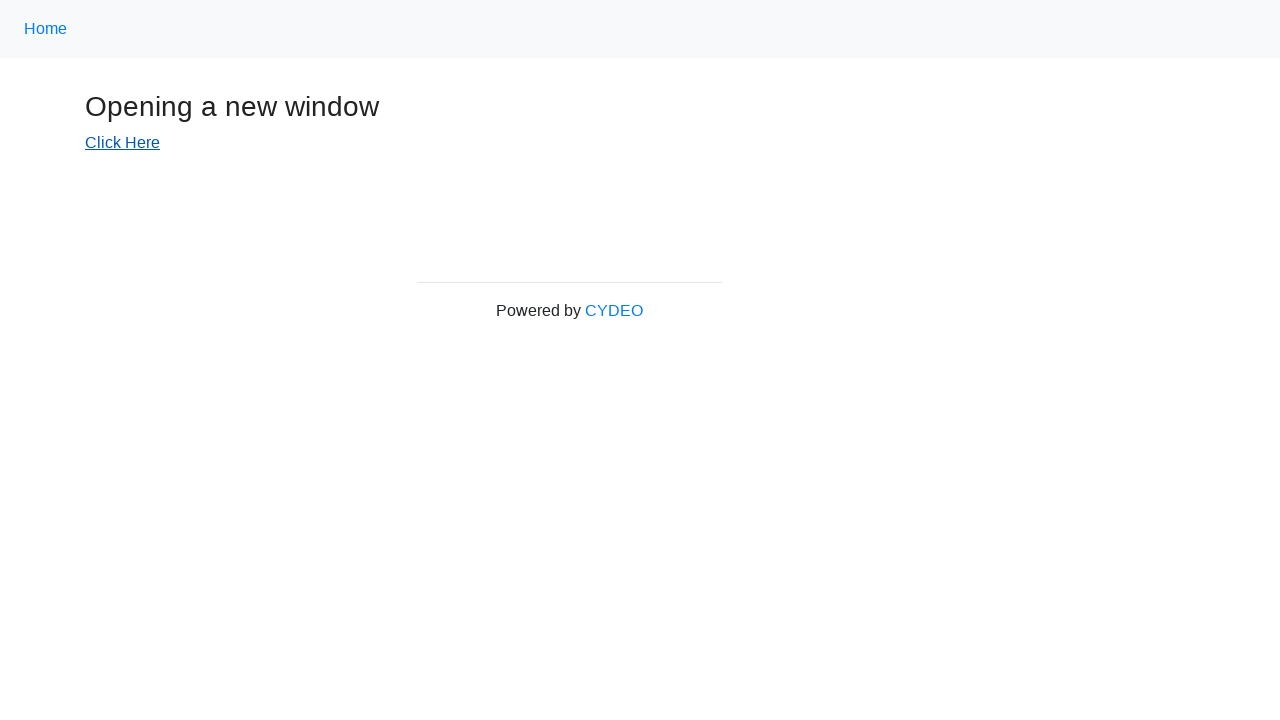